Tests navigation through the Shifting Content section by clicking on menu links and verifying menu items are present on the page

Starting URL: https://the-internet.herokuapp.com/

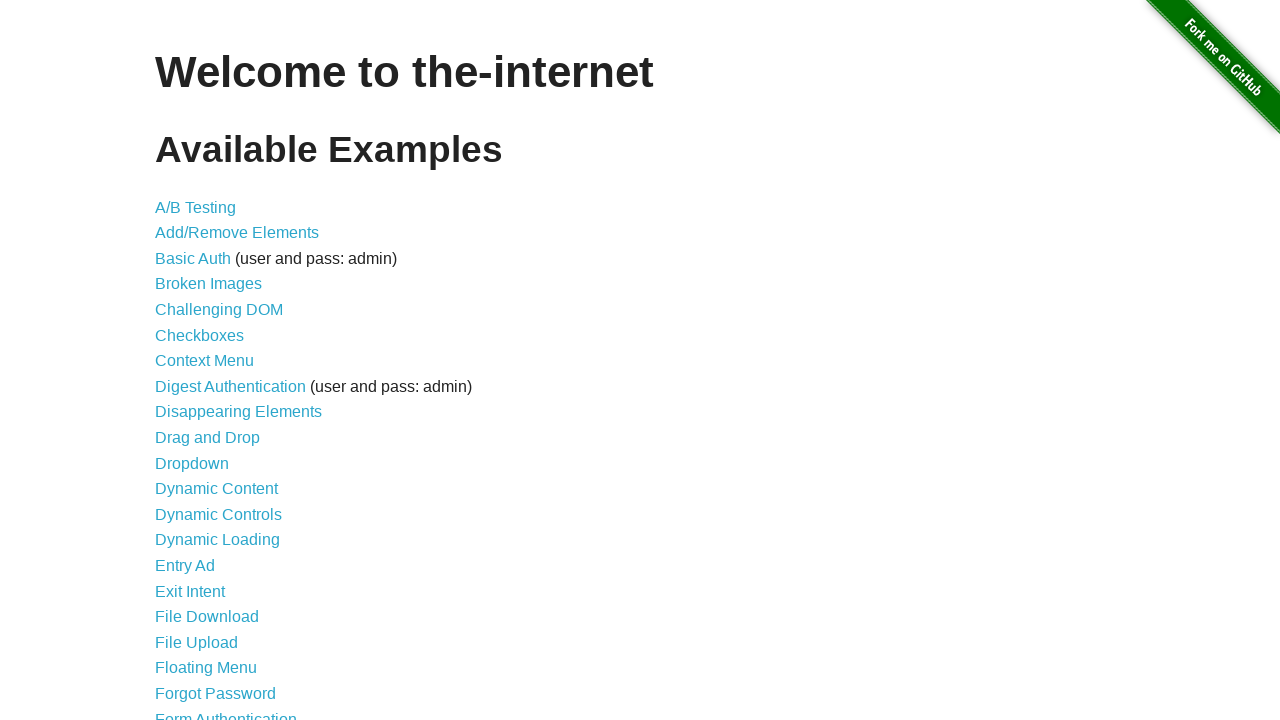

Clicked on 'Shifting Content' link at (212, 523) on text=Shifting Content
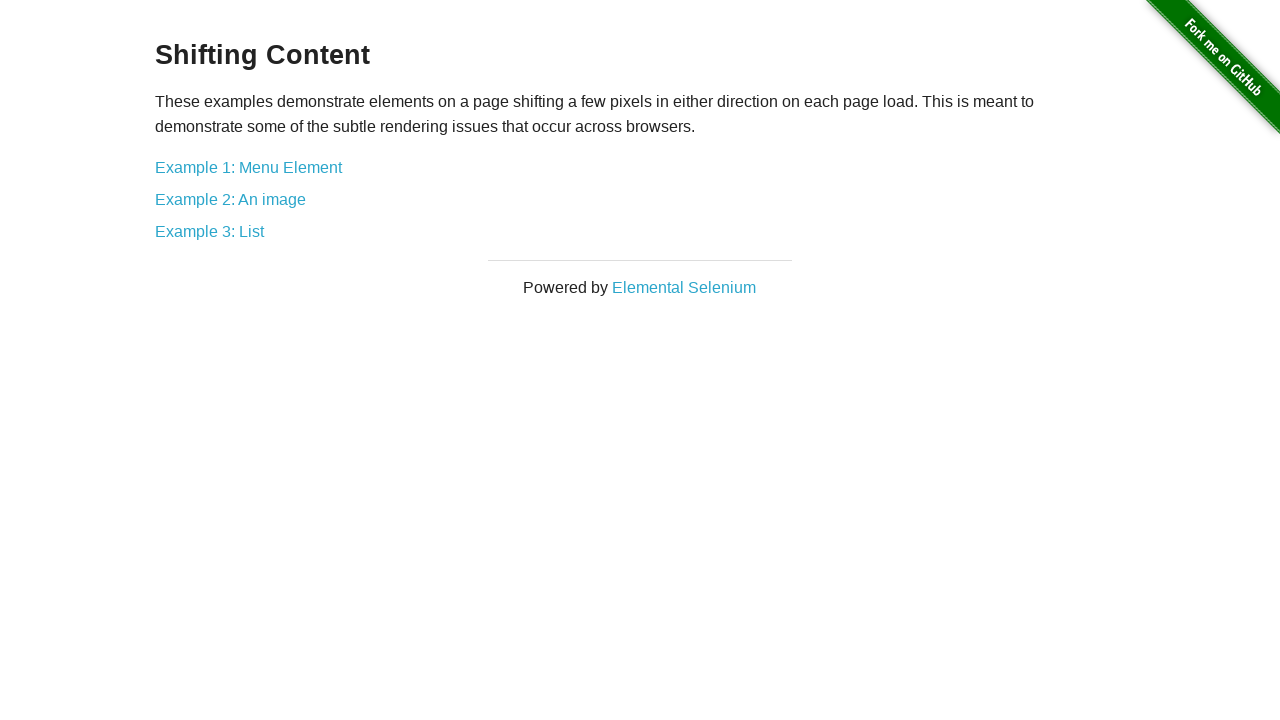

Clicked on 'Example 1: Menu Element' link at (248, 167) on text=Example 1: Menu Element
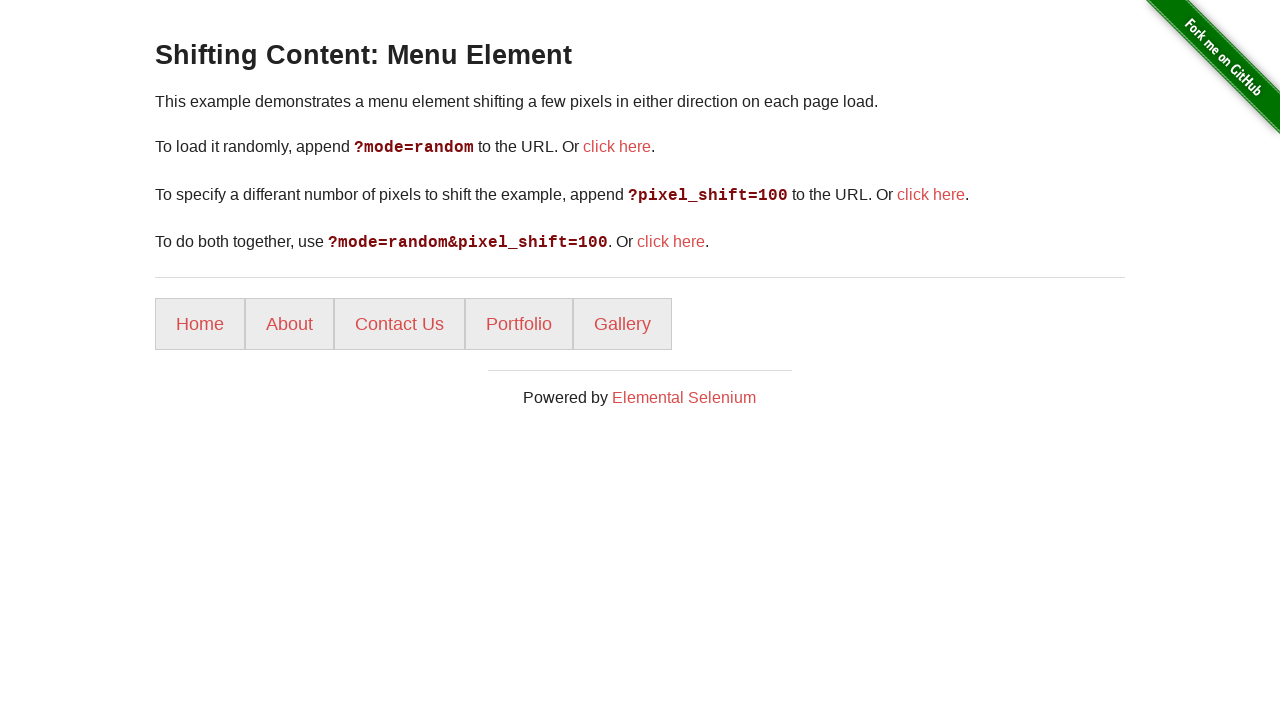

Menu items loaded and verified to be present on the page
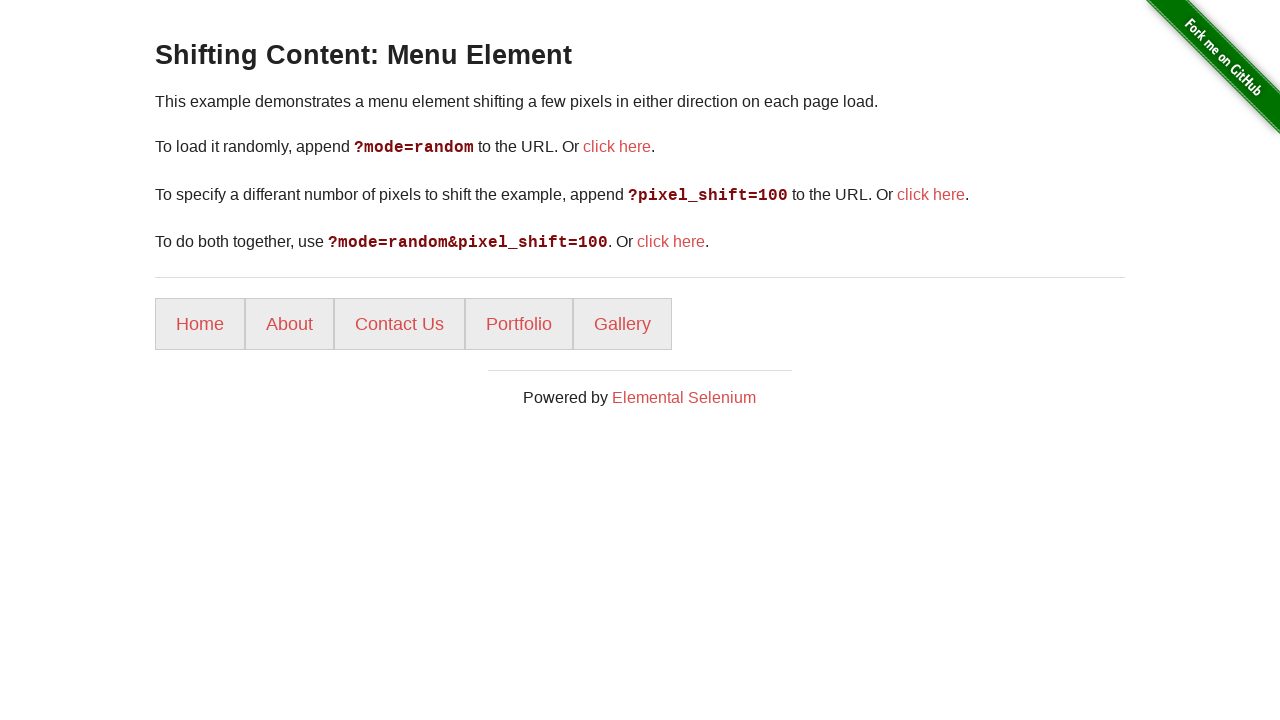

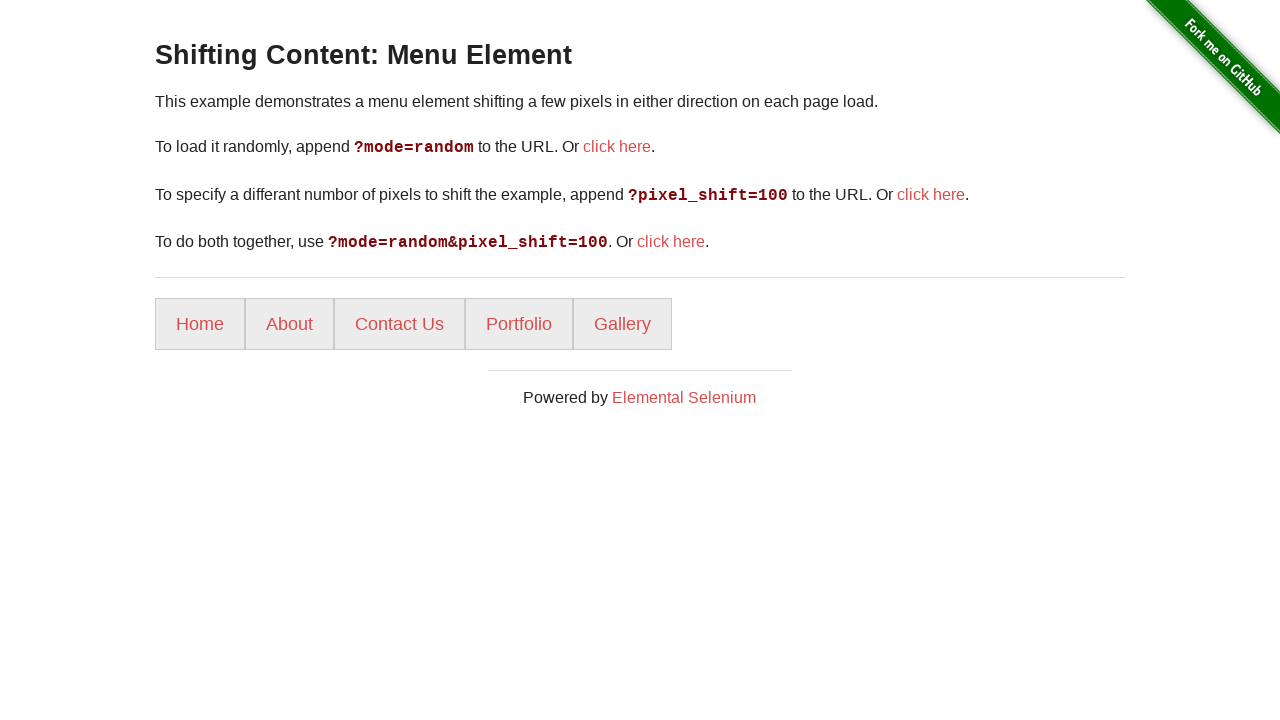